Tests that clicking Clear completed removes completed items from the list

Starting URL: https://demo.playwright.dev/todomvc

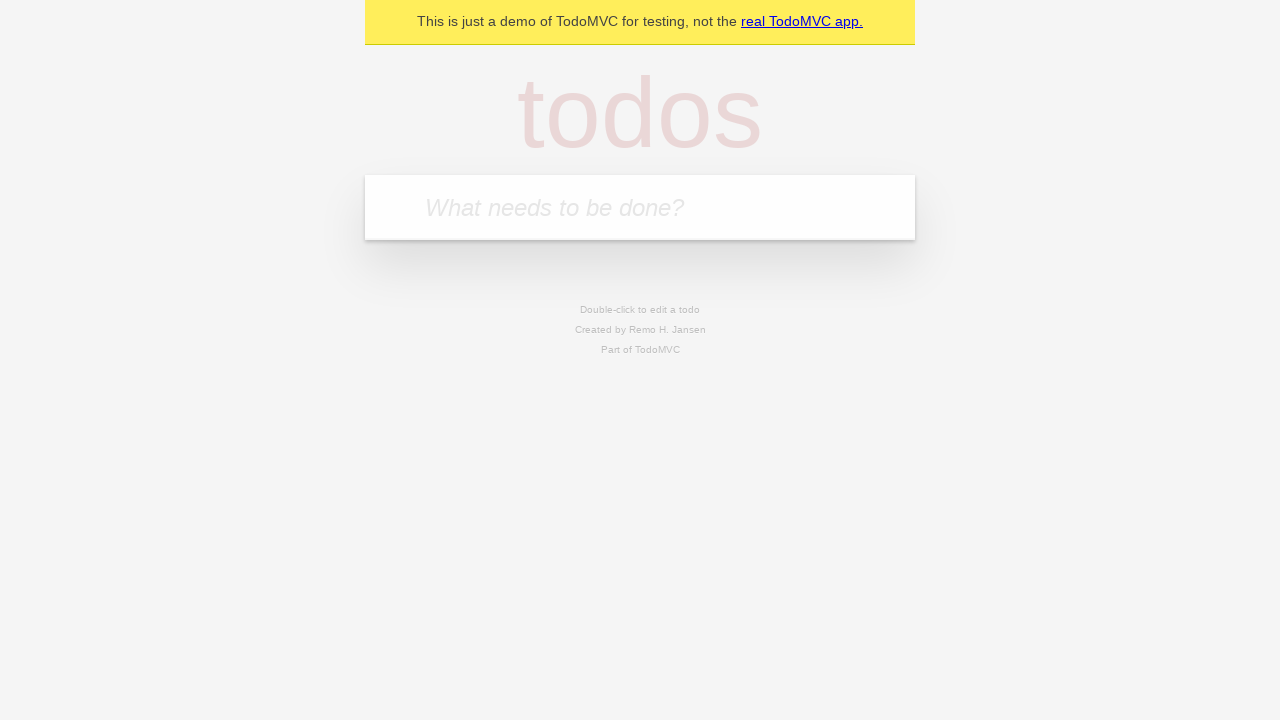

Filled todo input with 'buy some cheese' on internal:attr=[placeholder="What needs to be done?"i]
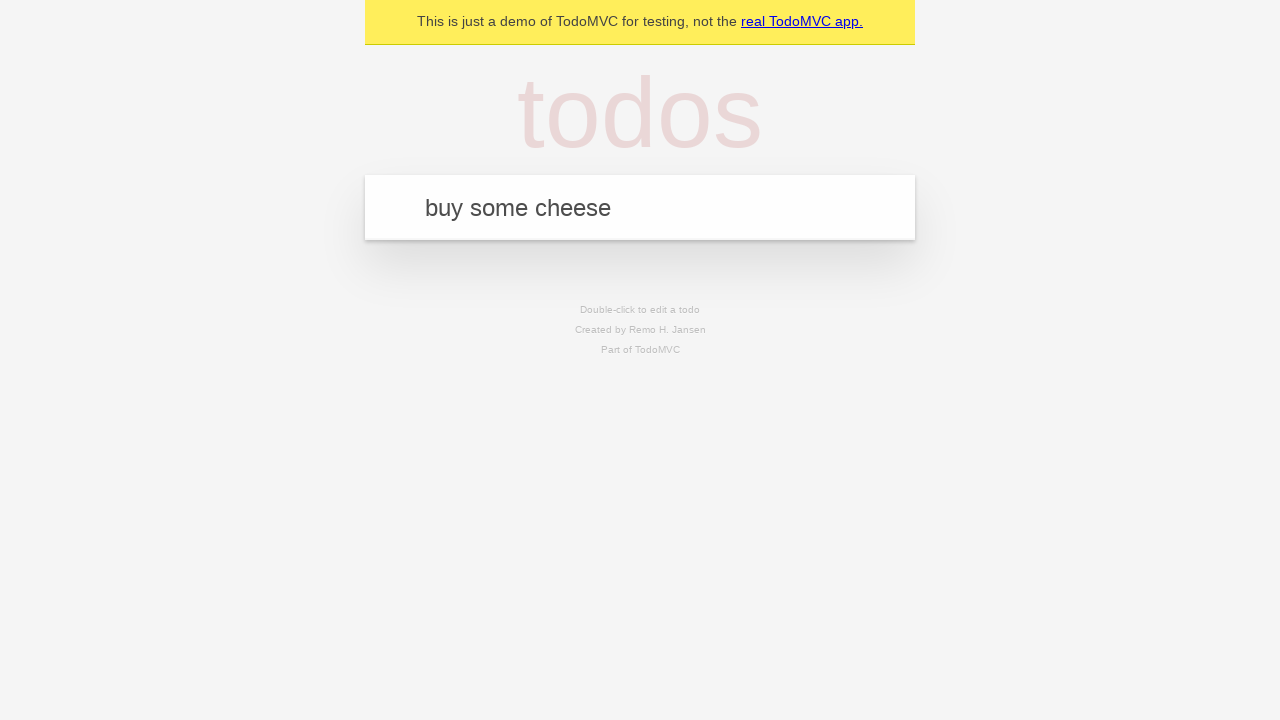

Pressed Enter to add first todo on internal:attr=[placeholder="What needs to be done?"i]
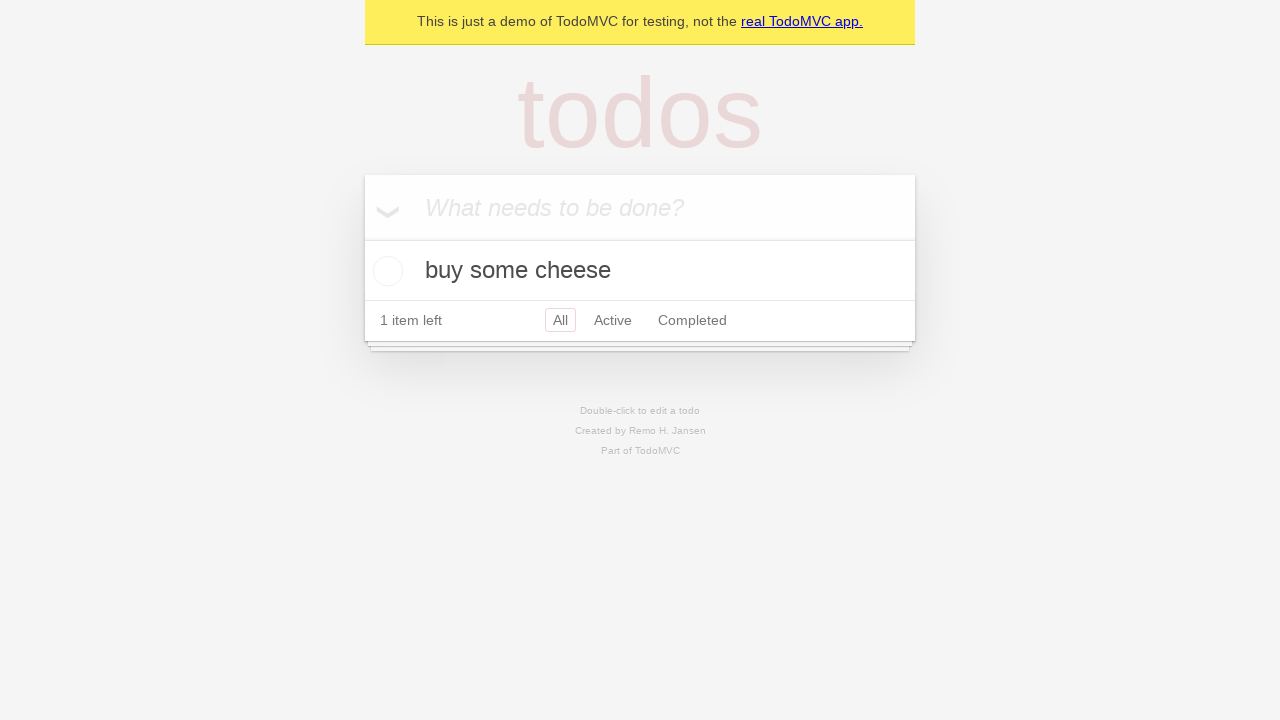

Filled todo input with 'feed the cat' on internal:attr=[placeholder="What needs to be done?"i]
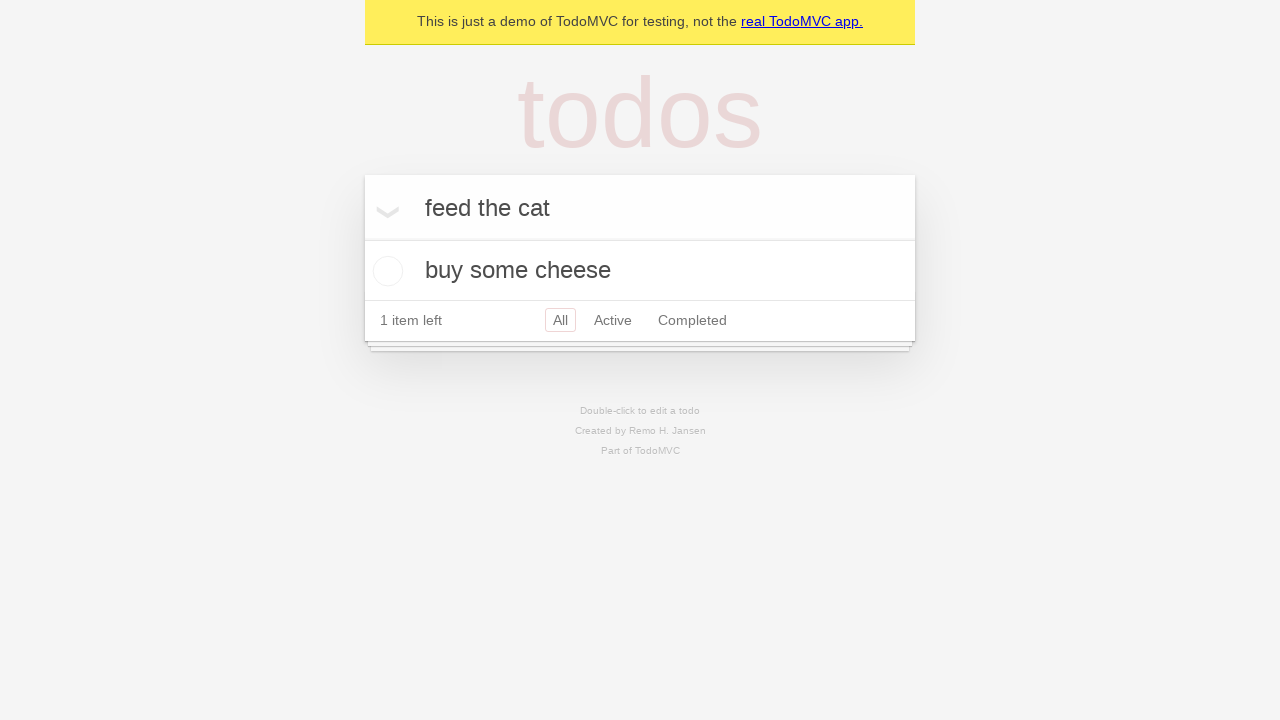

Pressed Enter to add second todo on internal:attr=[placeholder="What needs to be done?"i]
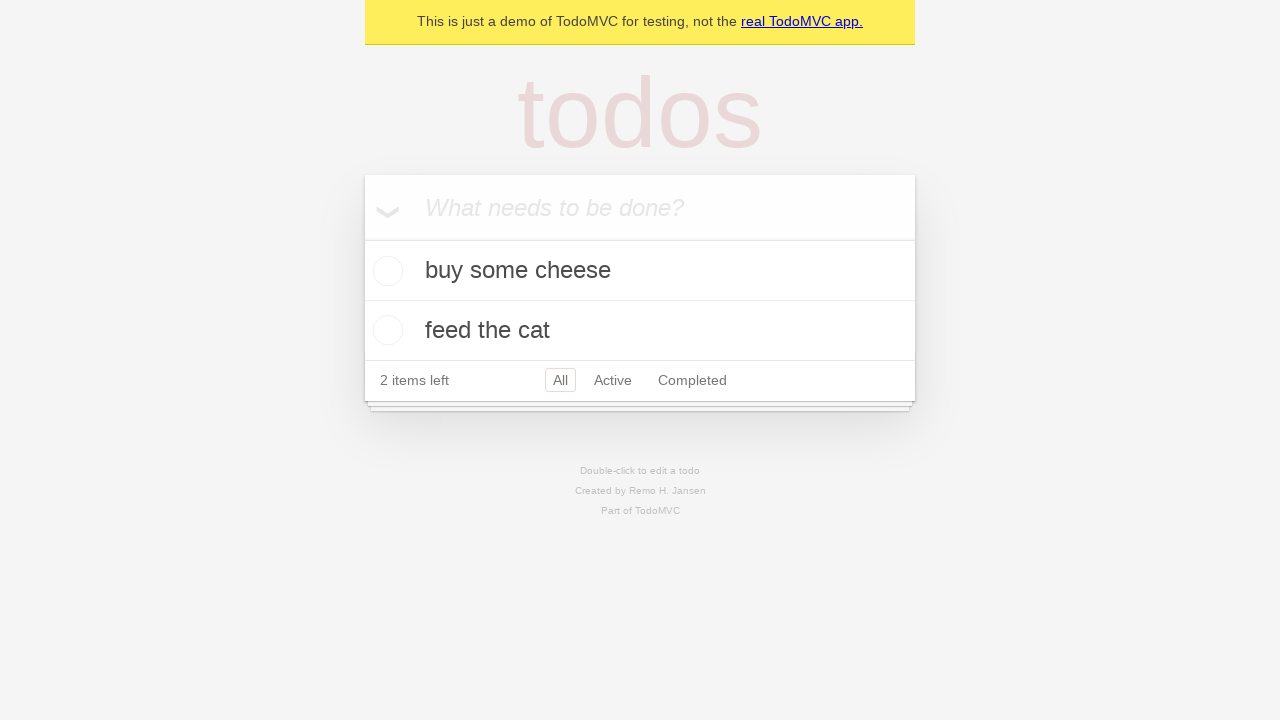

Filled todo input with 'book a doctors appointment' on internal:attr=[placeholder="What needs to be done?"i]
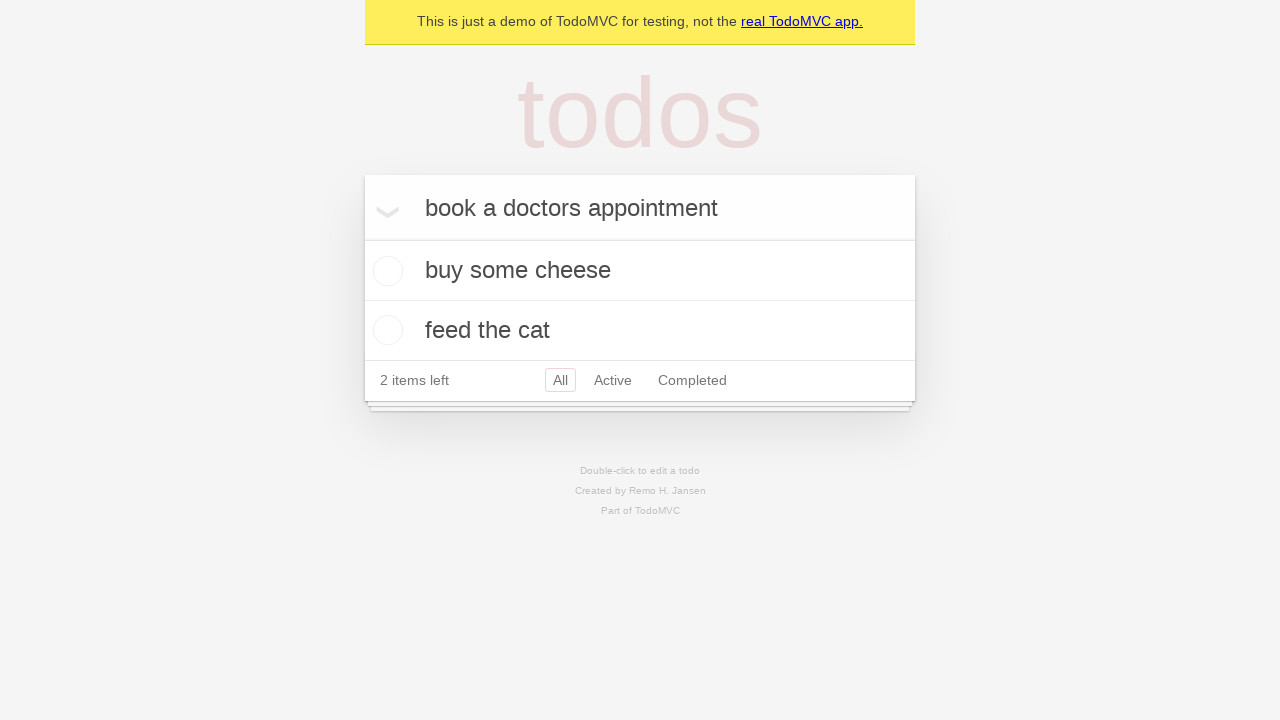

Pressed Enter to add third todo on internal:attr=[placeholder="What needs to be done?"i]
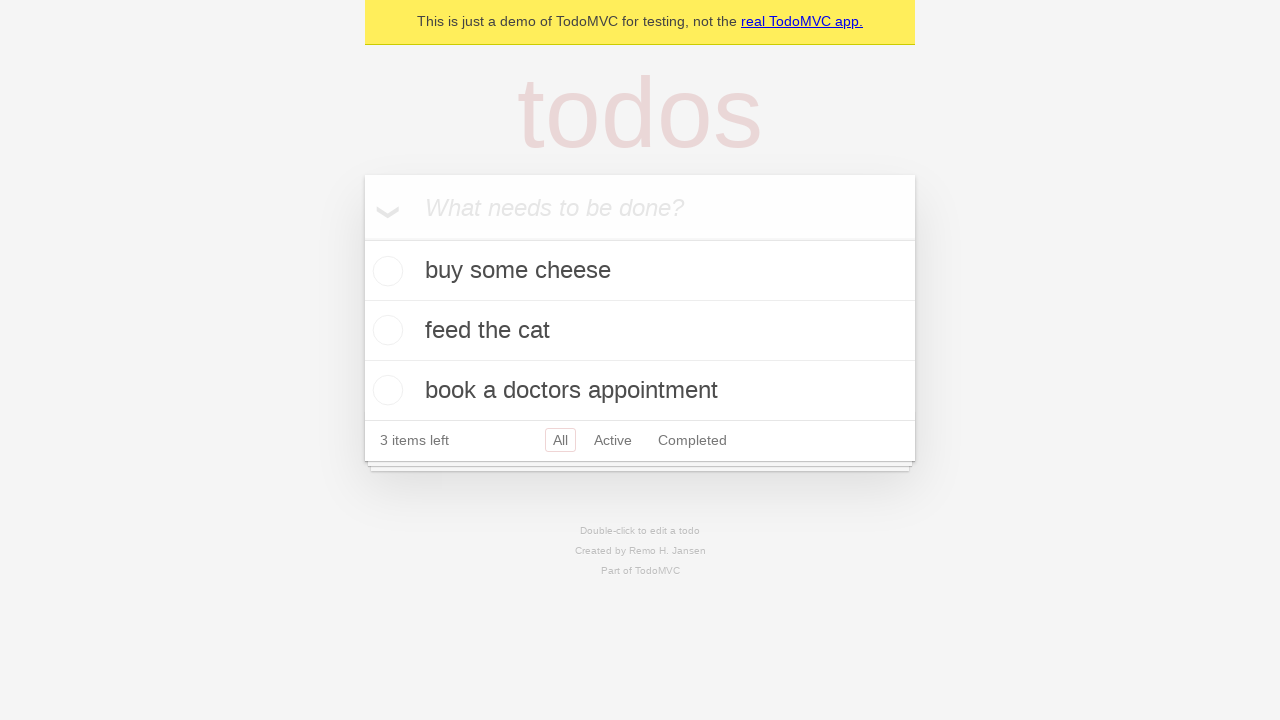

Checked the second todo item (feed the cat) at (385, 330) on [data-testid='todo-item'] >> nth=1 >> internal:role=checkbox
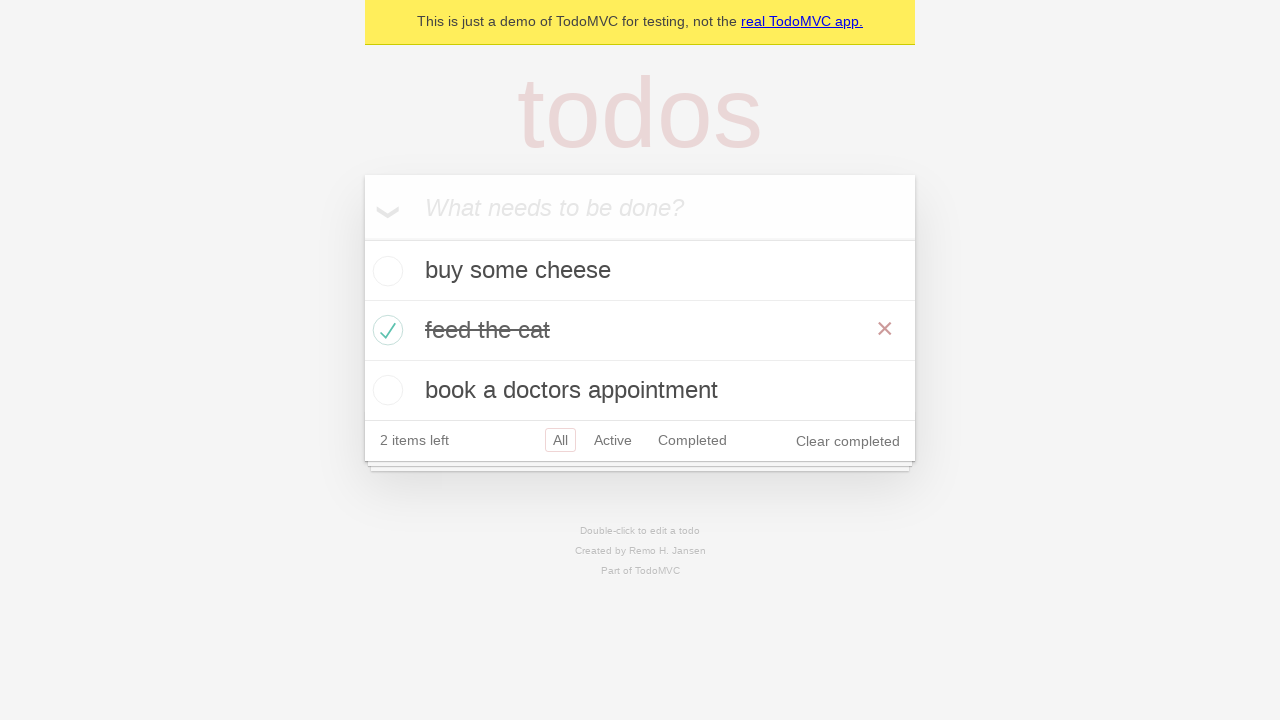

Clicked 'Clear completed' button to remove completed items at (848, 441) on internal:role=button[name="Clear completed"i]
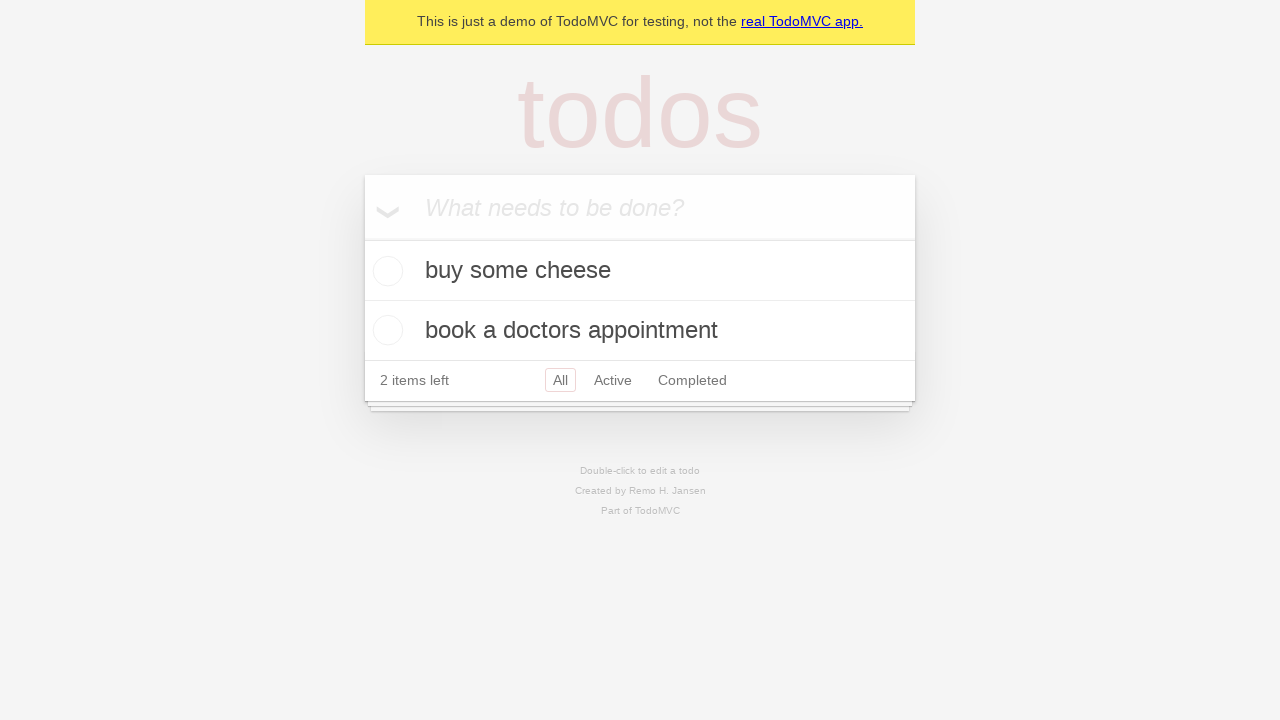

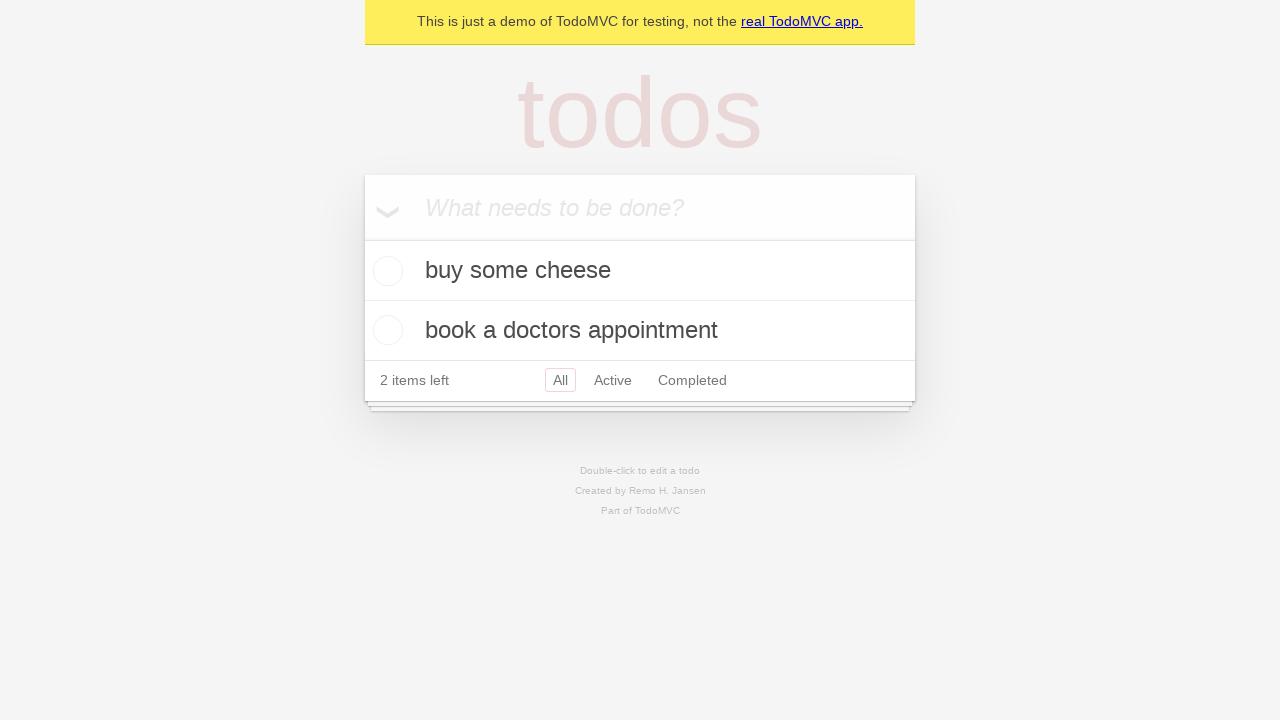